Tests various alert handling scenarios including simple alerts, timer-based alerts, confirmation dialogs, and prompt alerts on the DemoQA website

Starting URL: https://demoqa.com/alerts

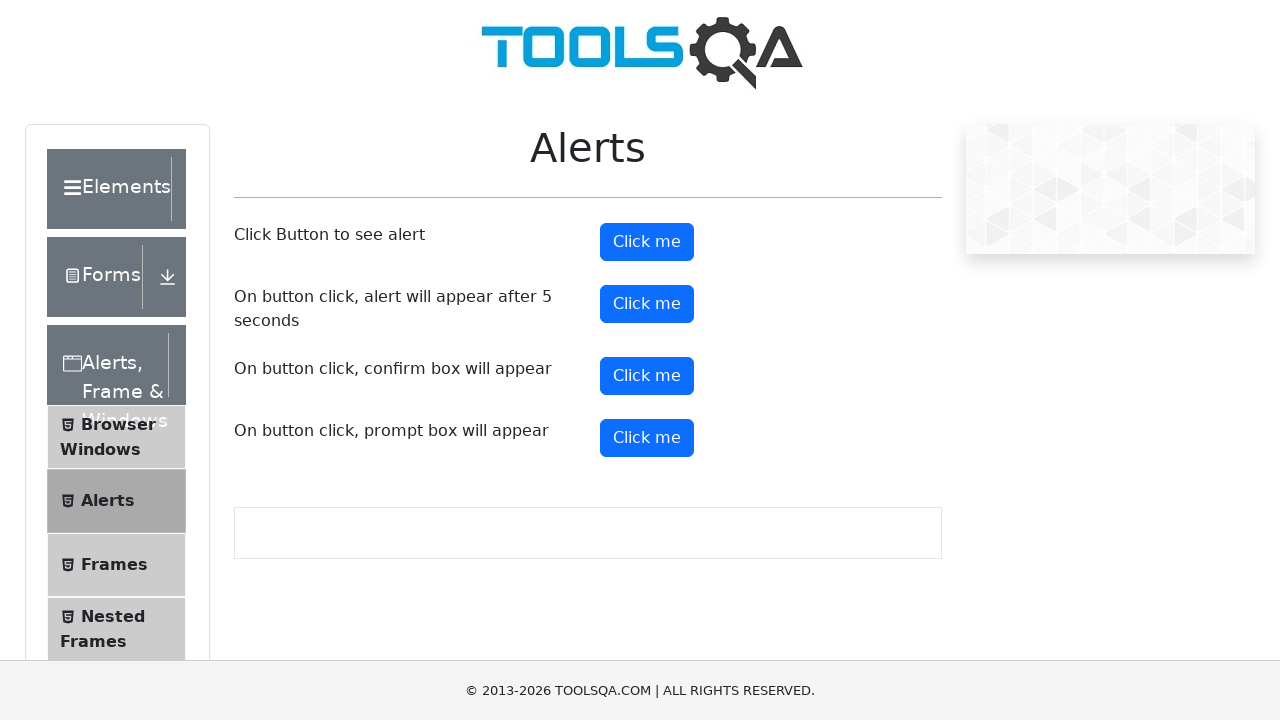

Clicked simple alert button at (647, 242) on #alertButton
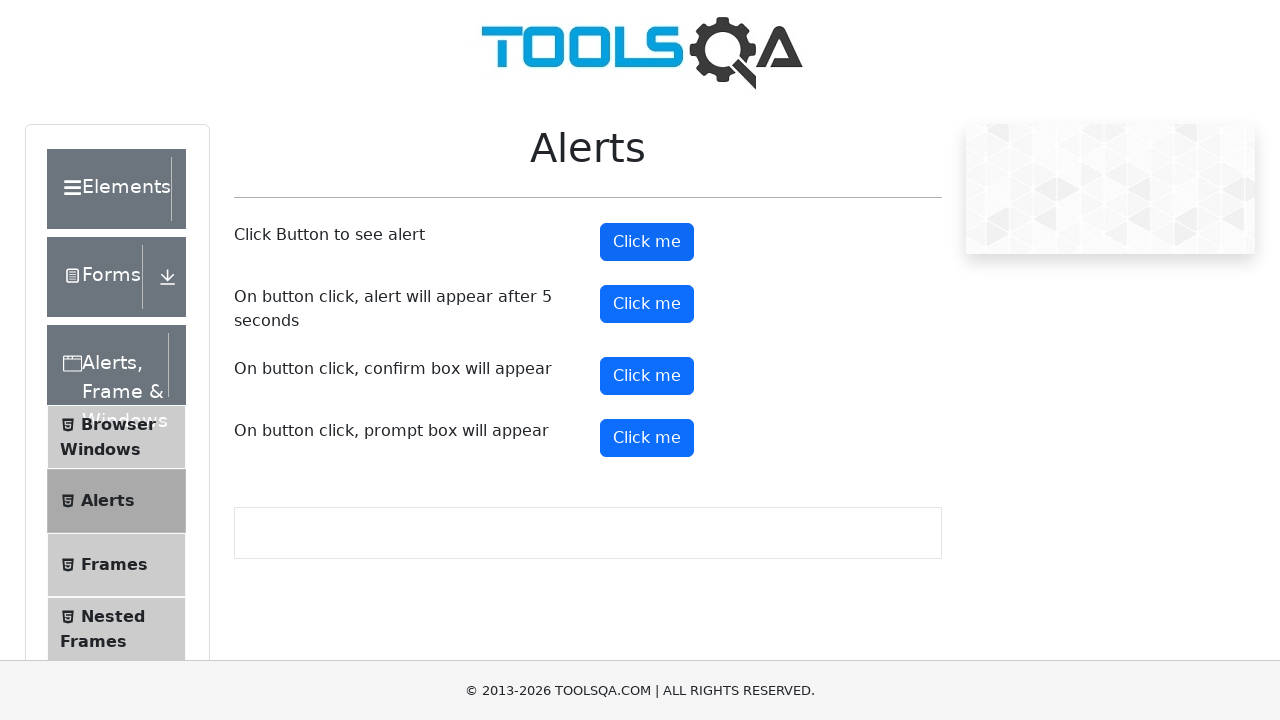

Set up dialog handler to accept alerts
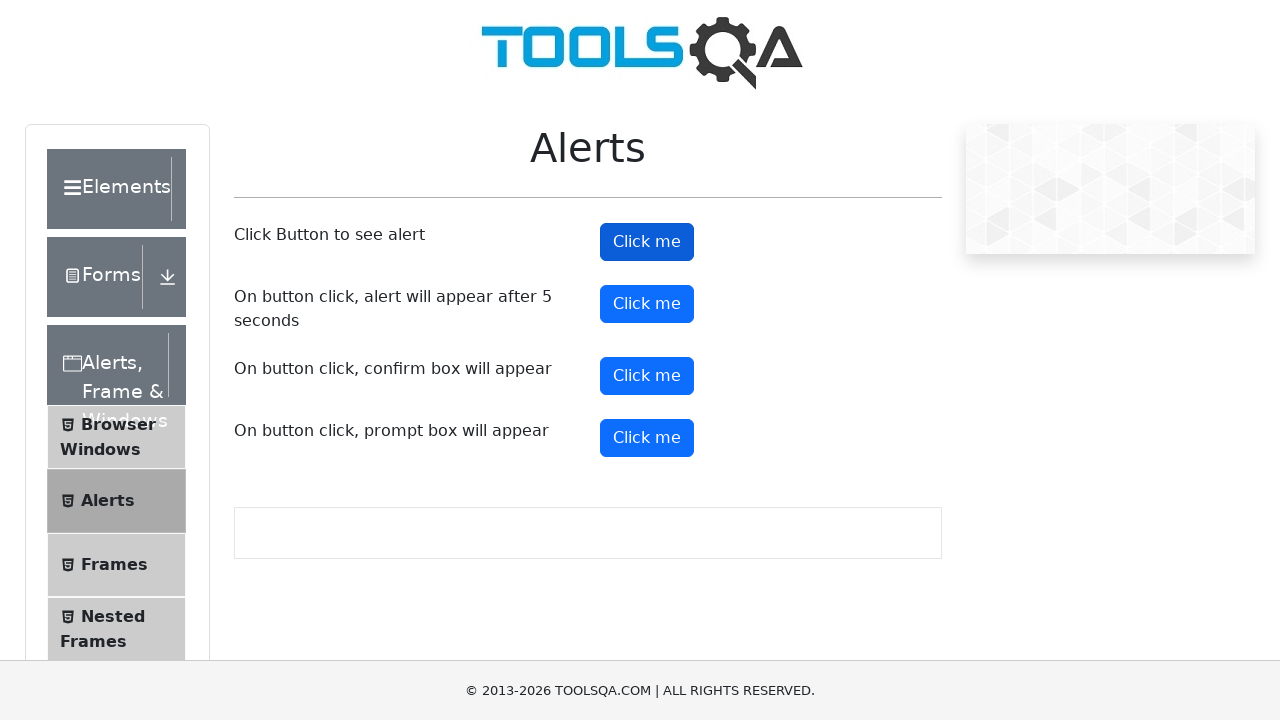

Clicked timer alert button at (647, 304) on #timerAlertButton
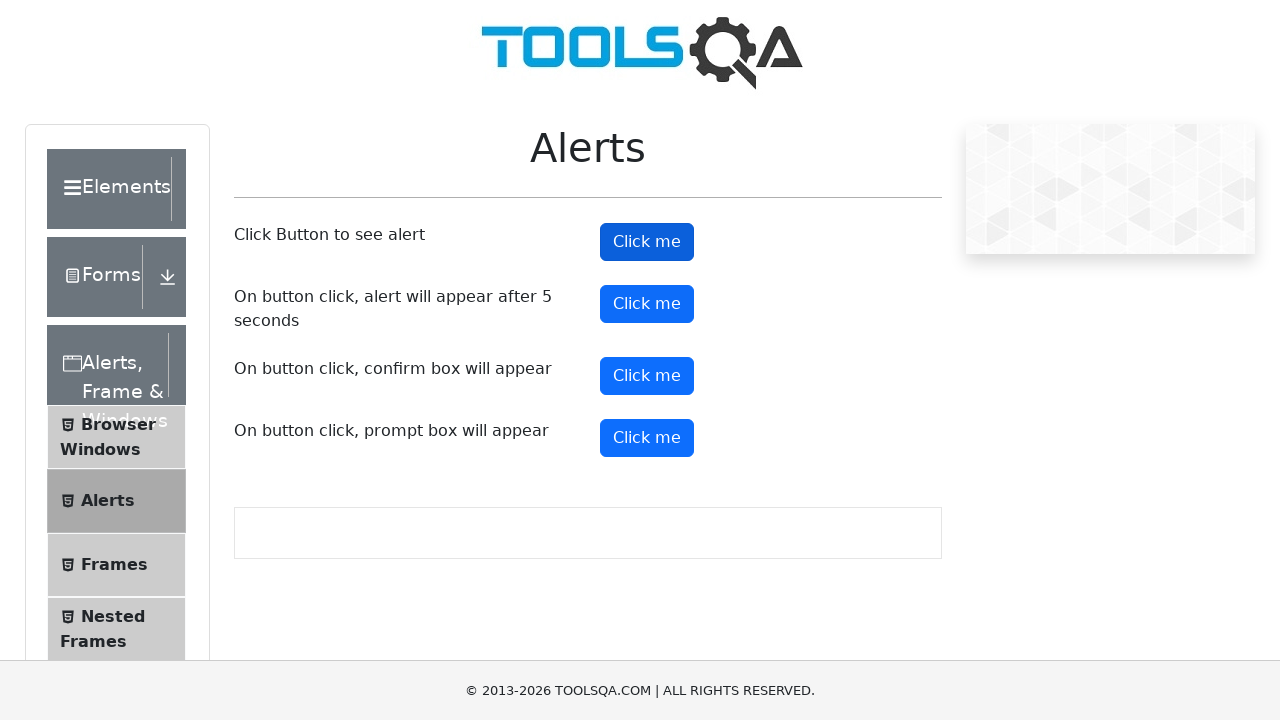

Waited 5 seconds for timer-based alert to trigger
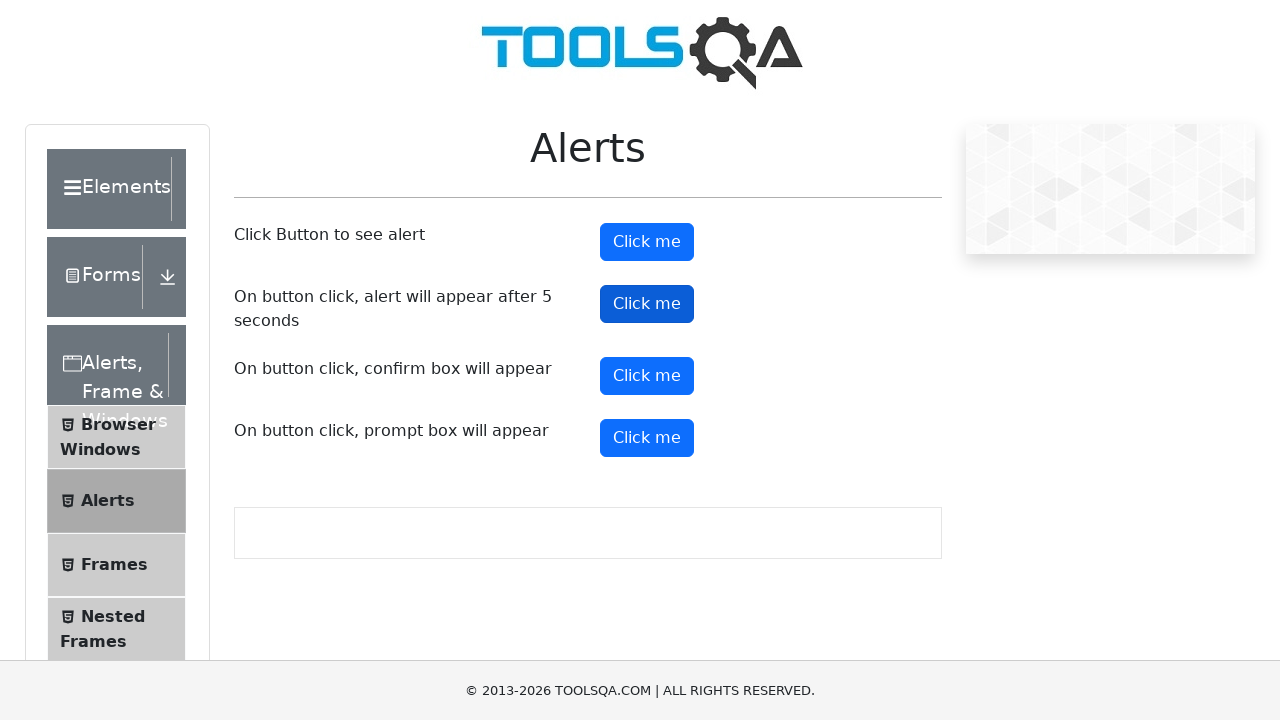

Clicked confirmation alert button at (647, 376) on #confirmButton
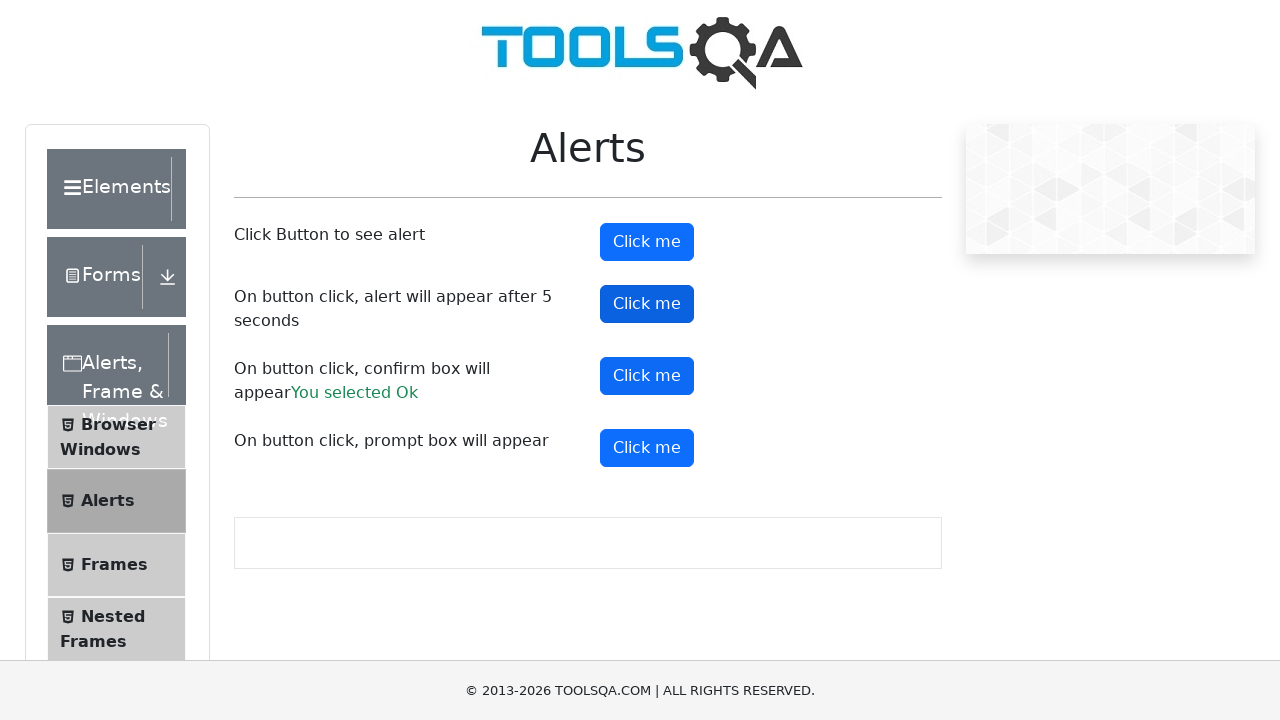

Set up dialog handler to input 'Selenium' and accept prompt
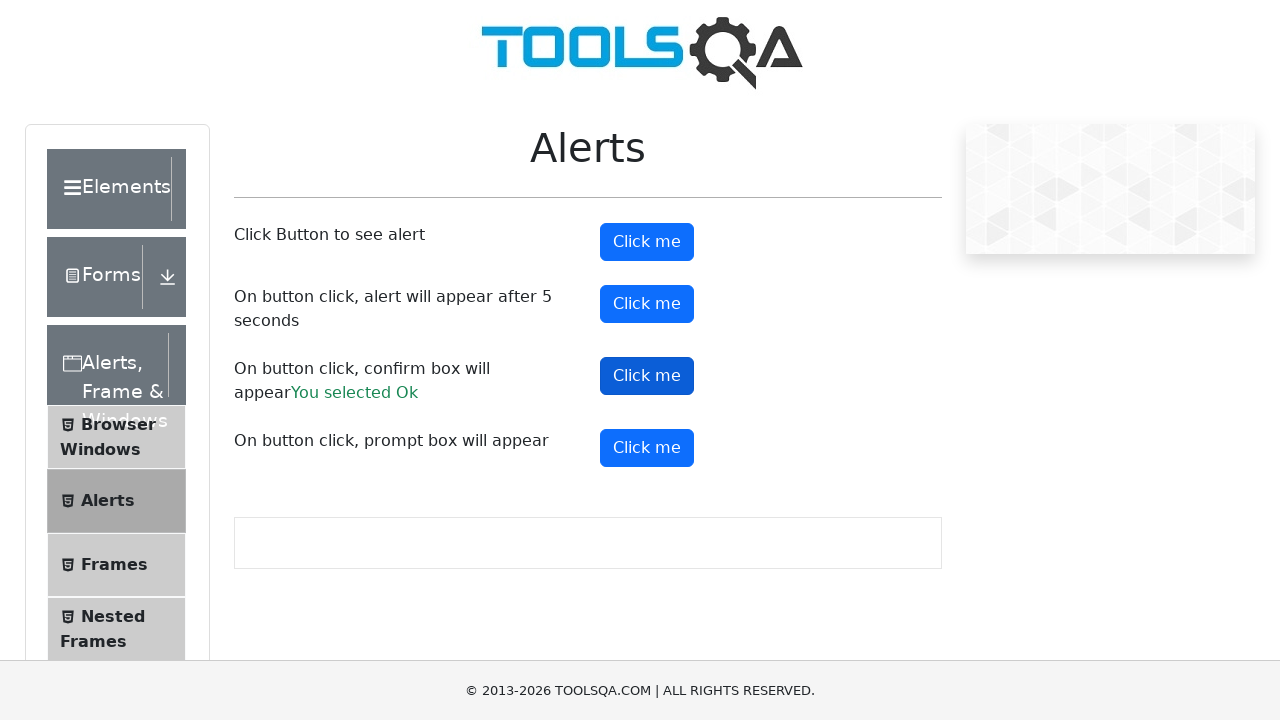

Clicked prompt alert button at (647, 448) on #promtButton
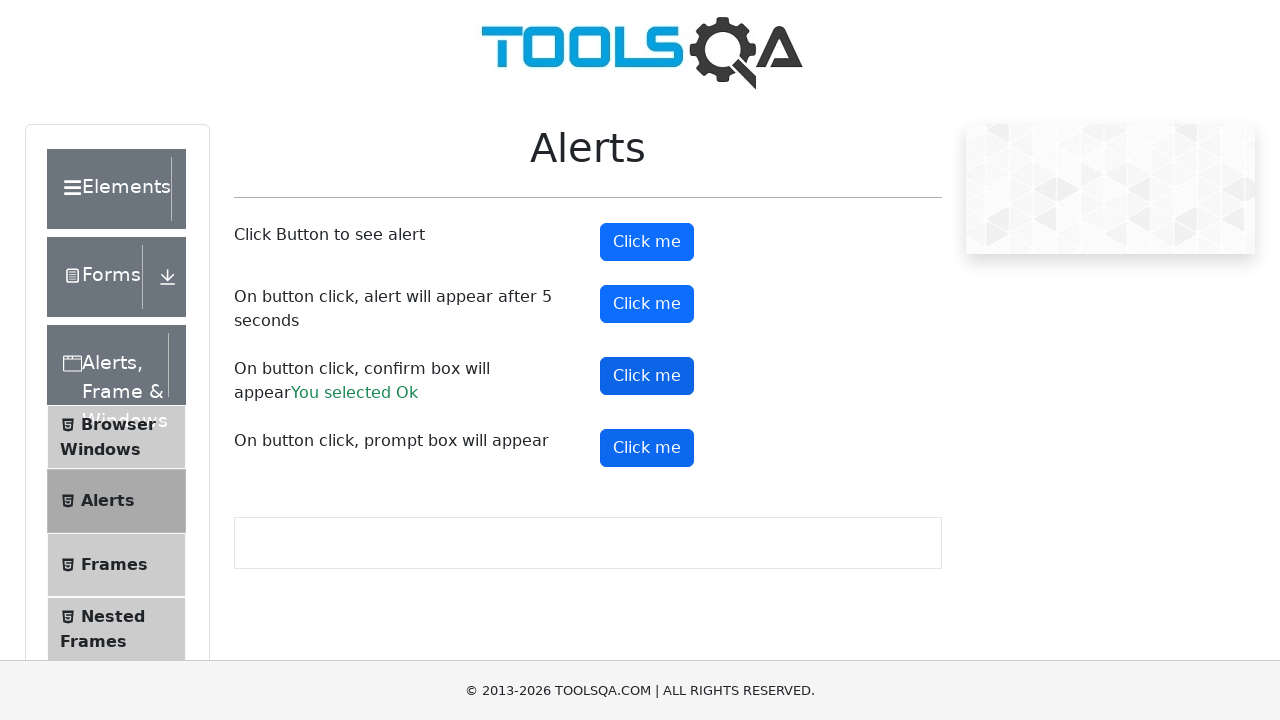

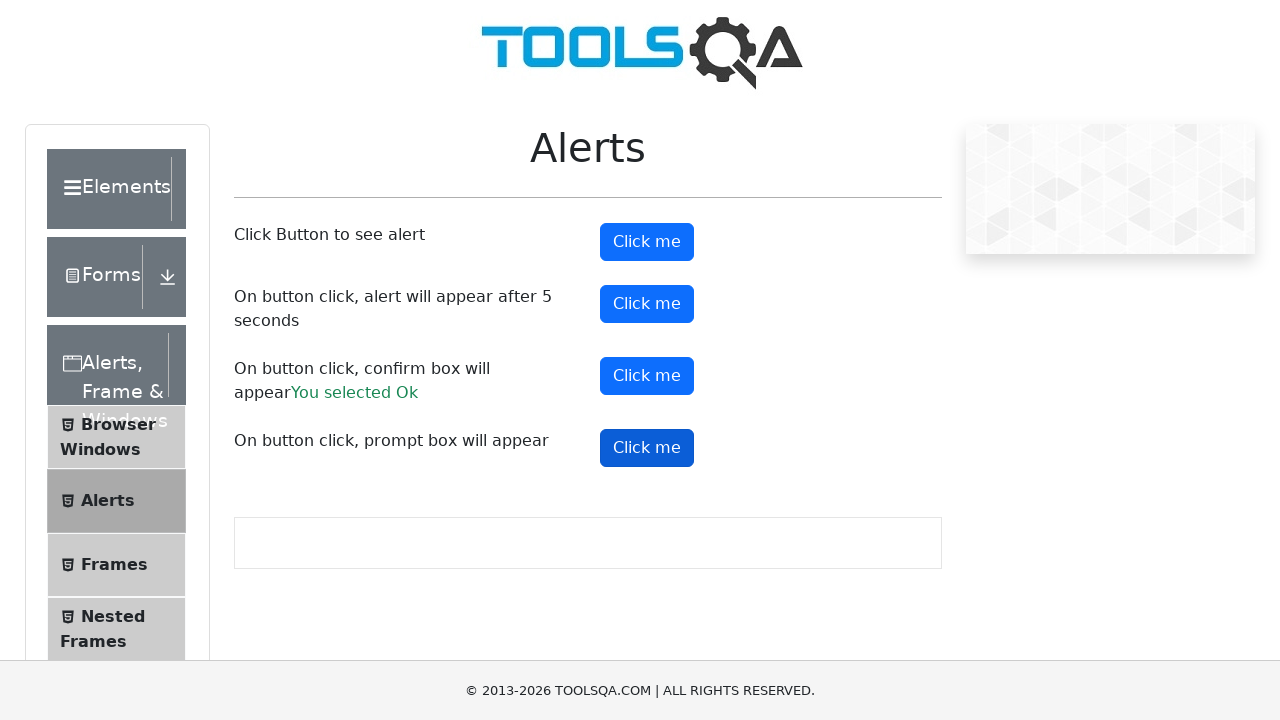